Navigates to the Mindrisers website and verifies the page loads by checking the title

Starting URL: https://www.mindrisers.com.np/

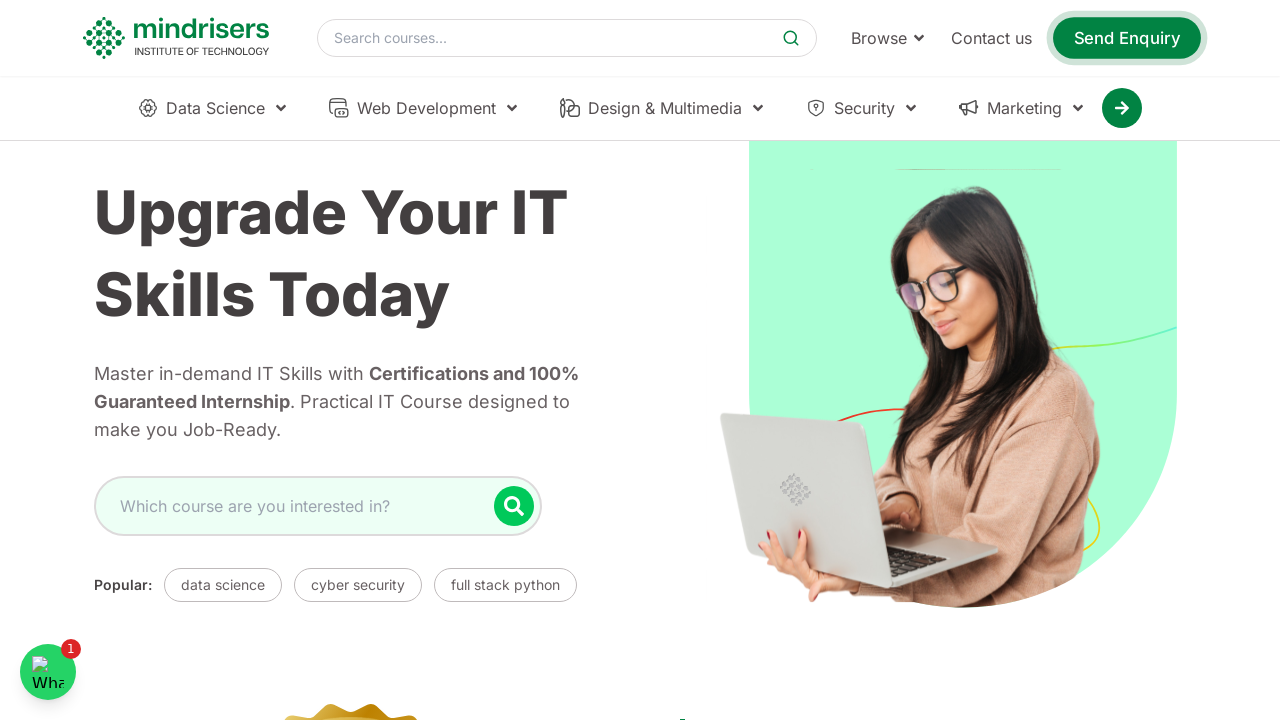

Waited for page DOM to be fully loaded
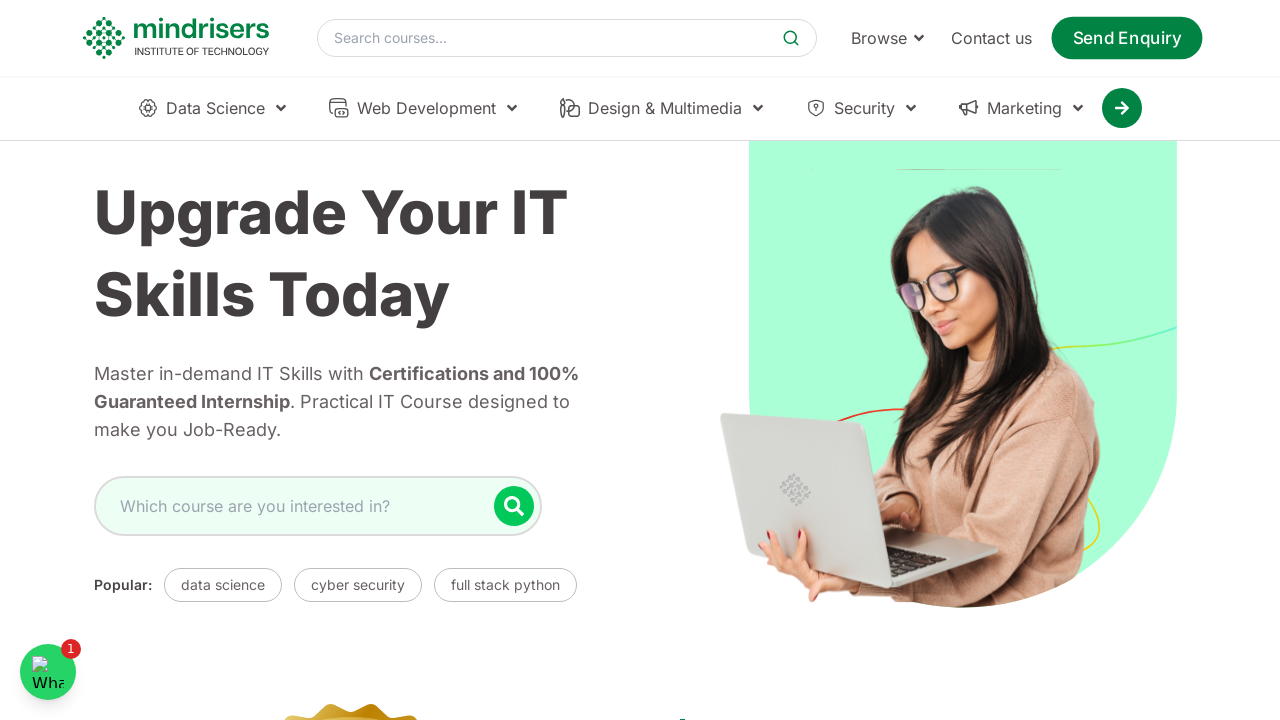

Retrieved page title: Best IT Training Institute in kathmandu, Nepal | Mindrisers Institute of Technology
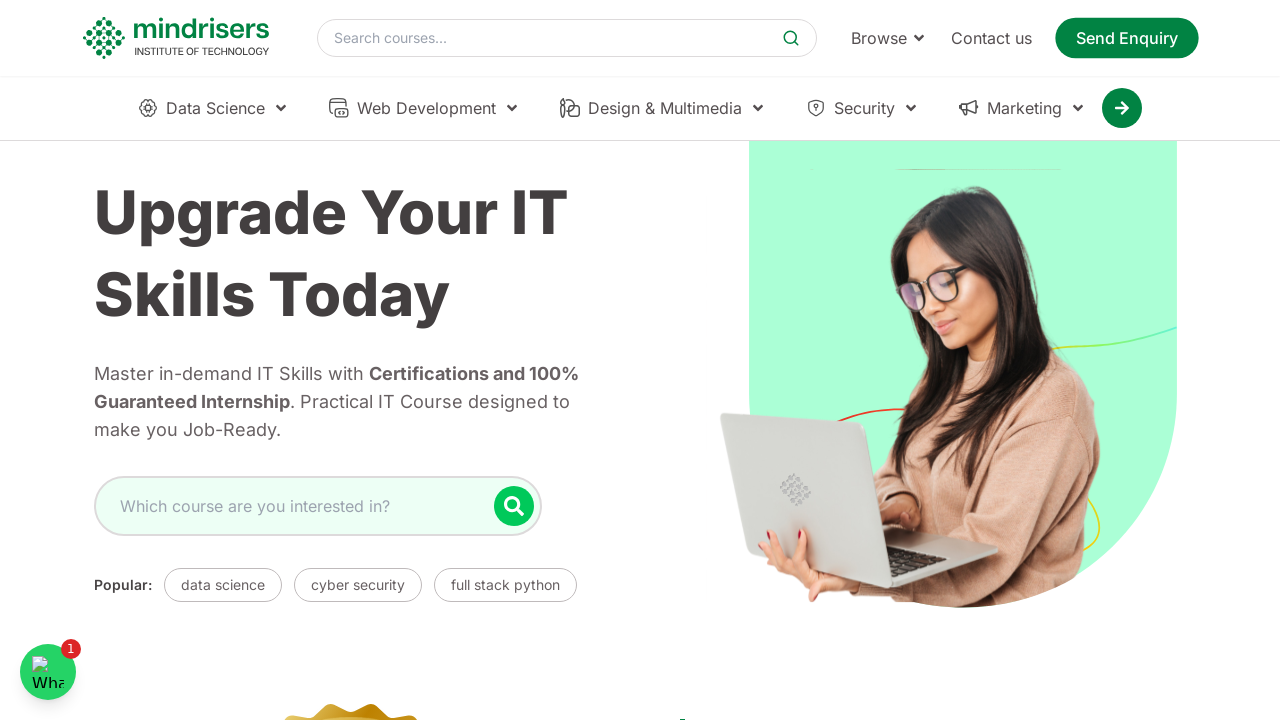

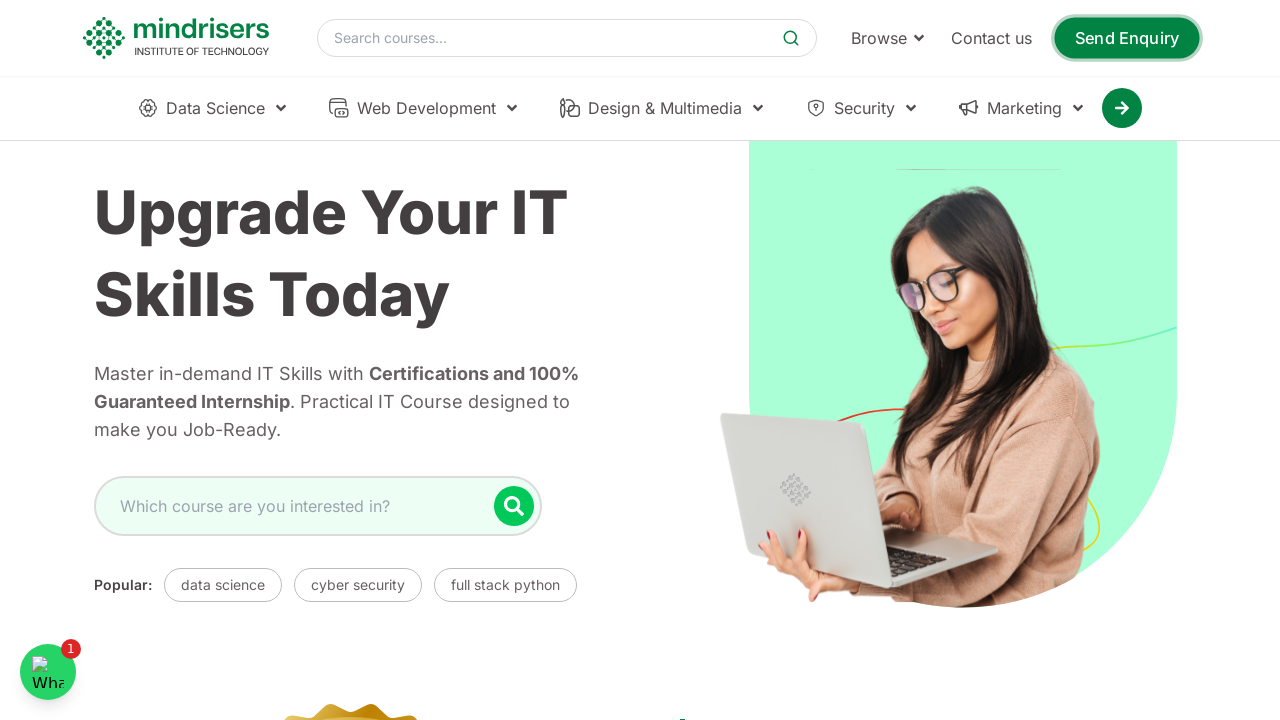